Tests navigation menu hover interactions on daviktapes.com by hovering over Company, Products, Industries, and Knowledge Center menu items

Starting URL: https://daviktapes.com

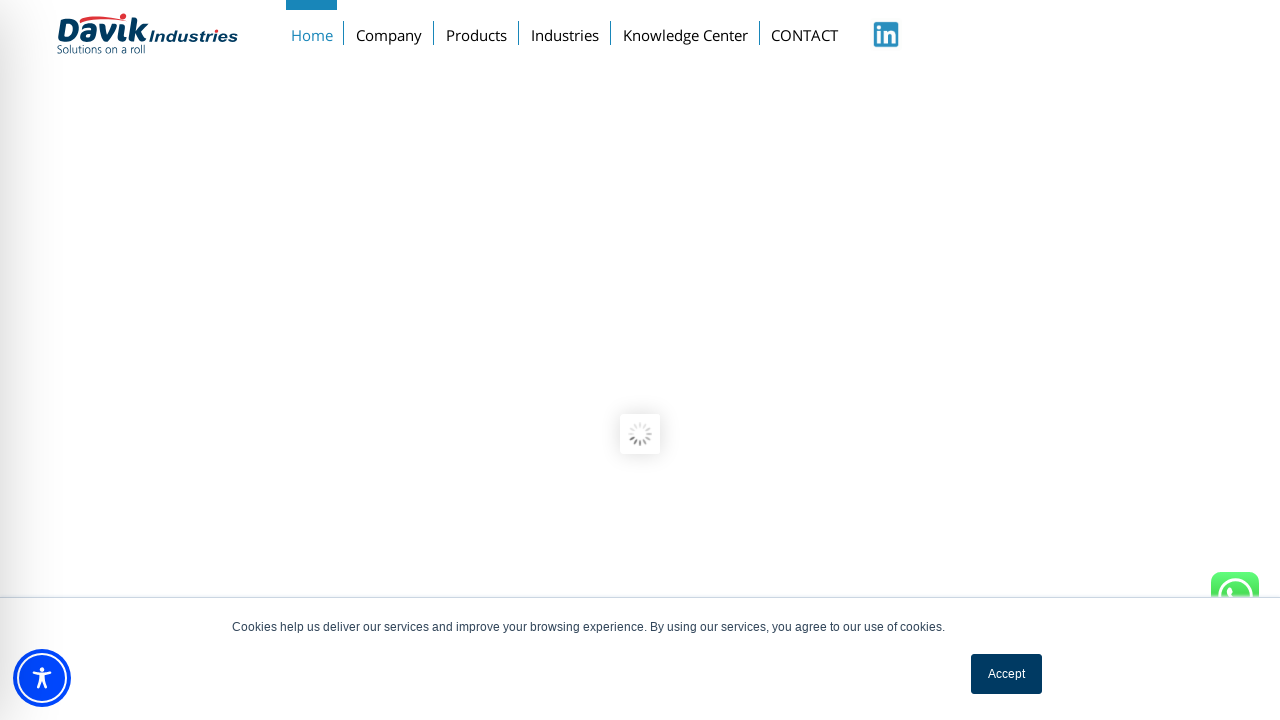

Navigated to daviktapes.com
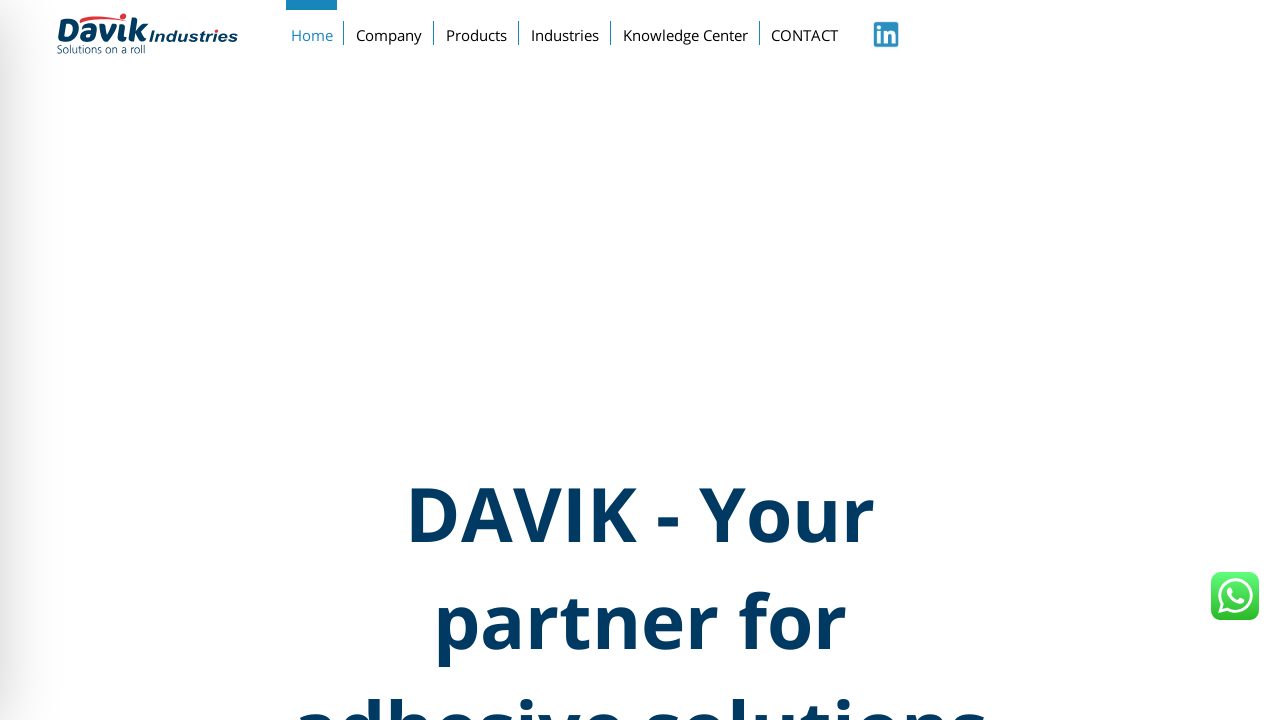

Hovered over Company menu item at (389, 31) on xpath=//a[text() = 'Company']
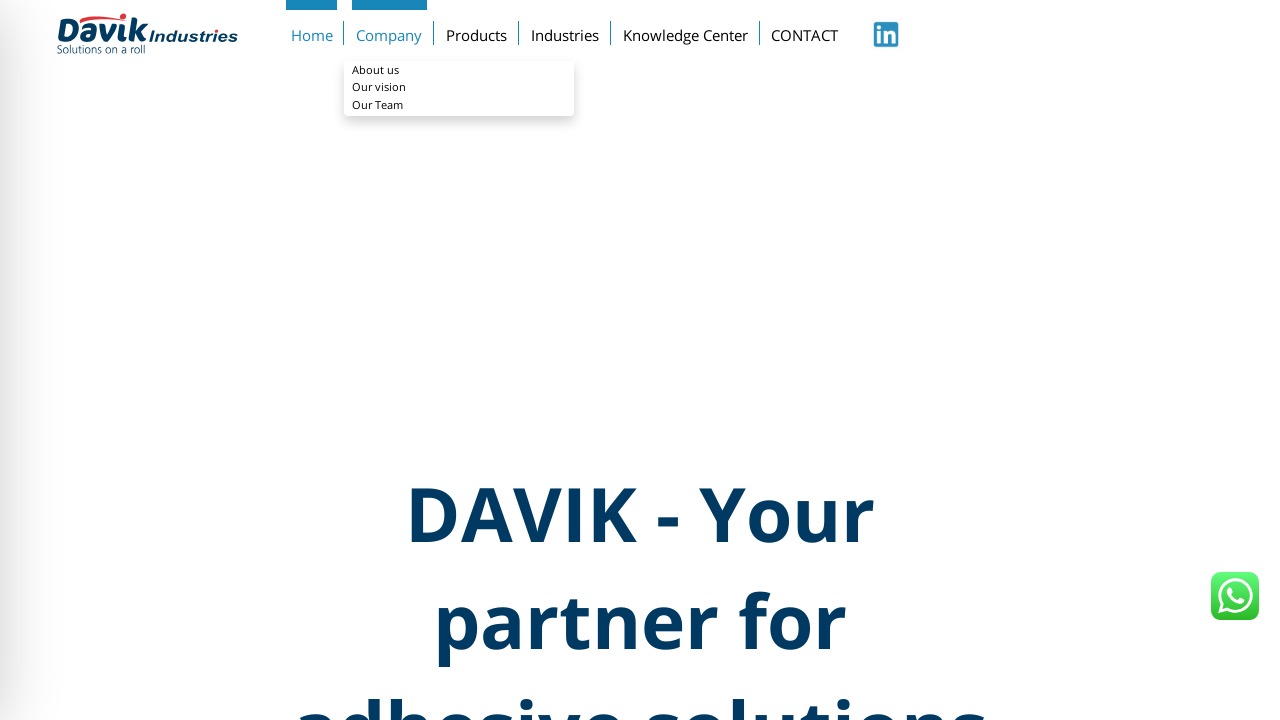

Hovered over Products menu item at (477, 31) on xpath=//a[text() = 'Products']
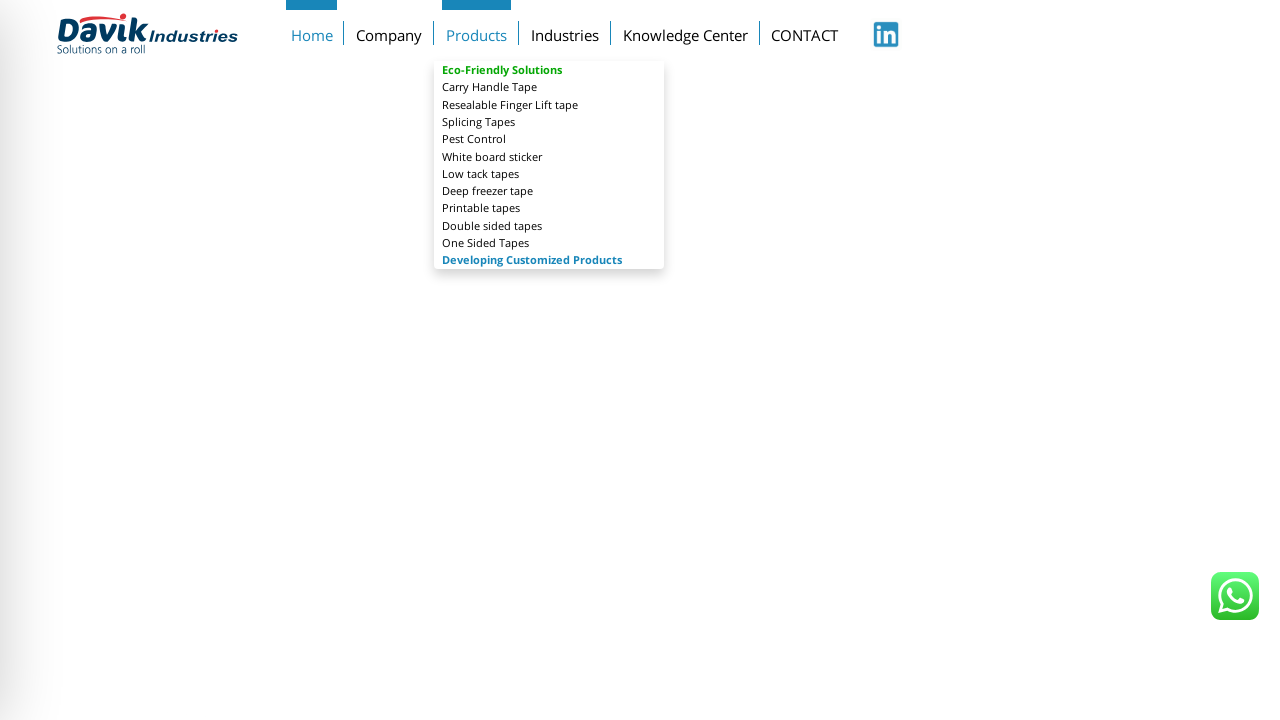

Hovered over Industries menu item at (565, 31) on xpath=//a[text() = 'Industries']
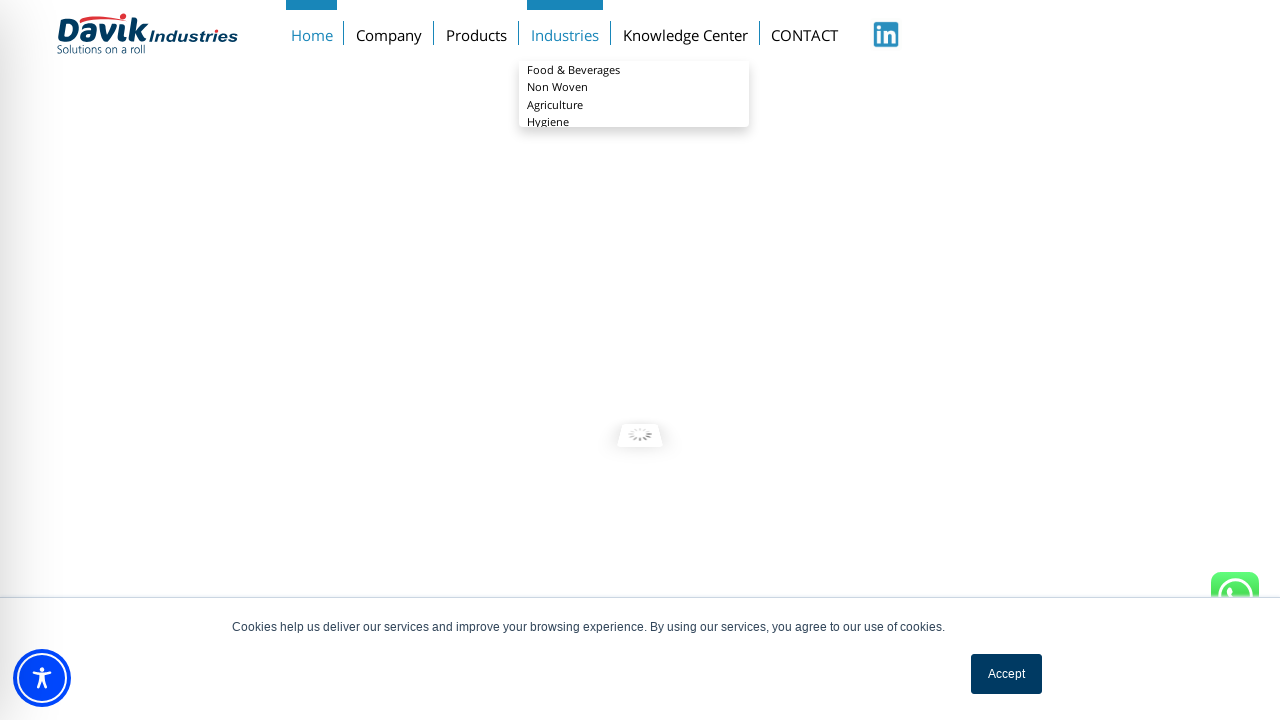

Hovered over Knowledge Center menu item at (685, 31) on xpath=//a[text() = 'Knowledge Center']
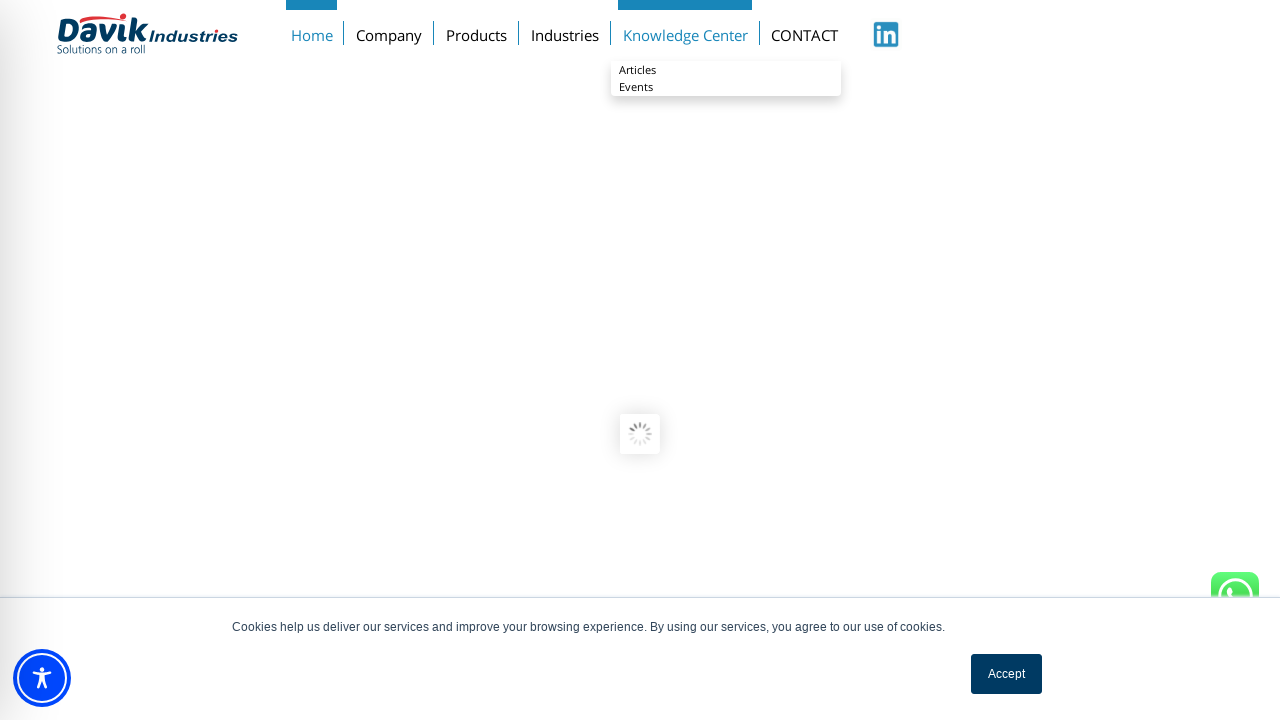

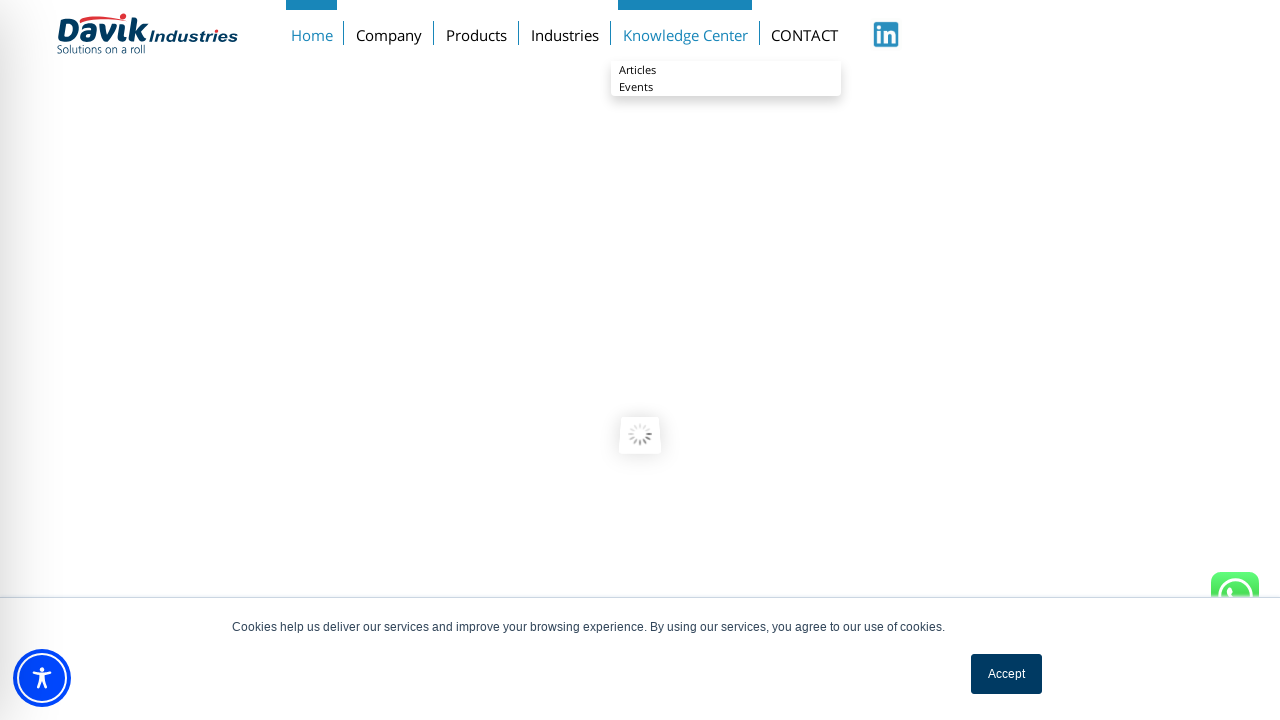